Navigates to Turkish Airlines homepage and waits for the departure airport input field to load, verifying the page loads correctly.

Starting URL: https://www.turkishairlines.com/

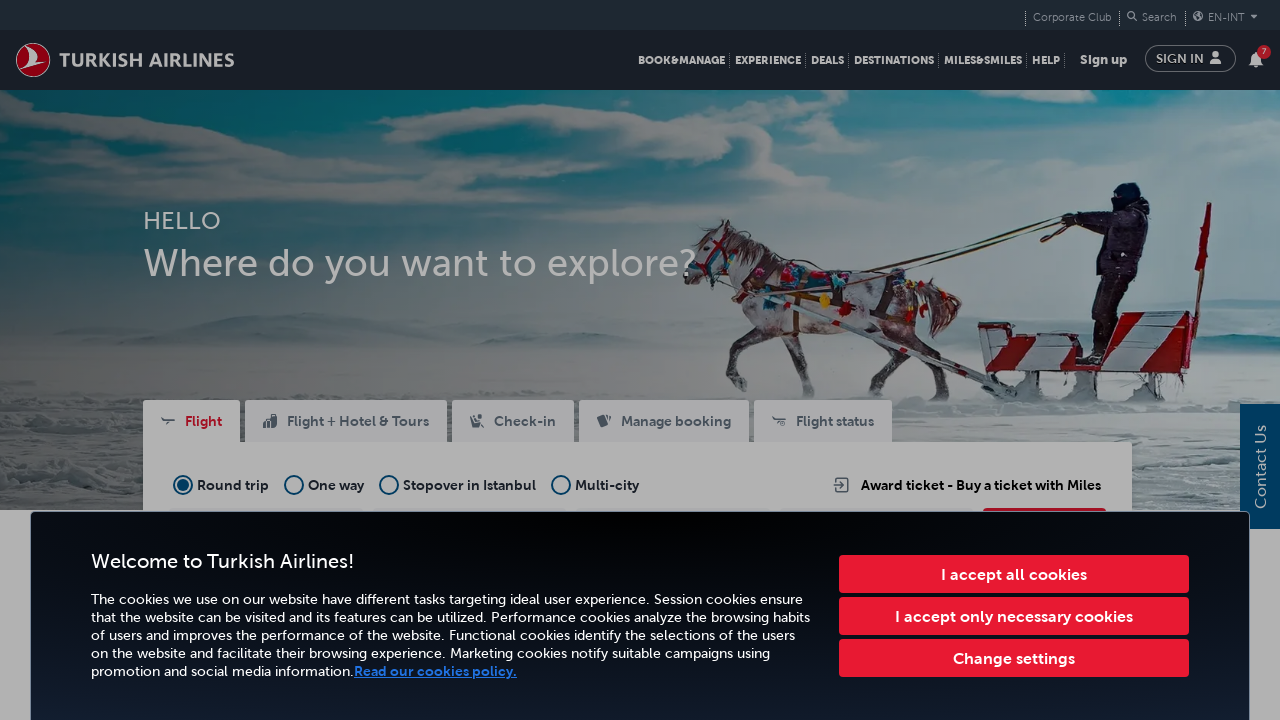

Navigated to Turkish Airlines homepage
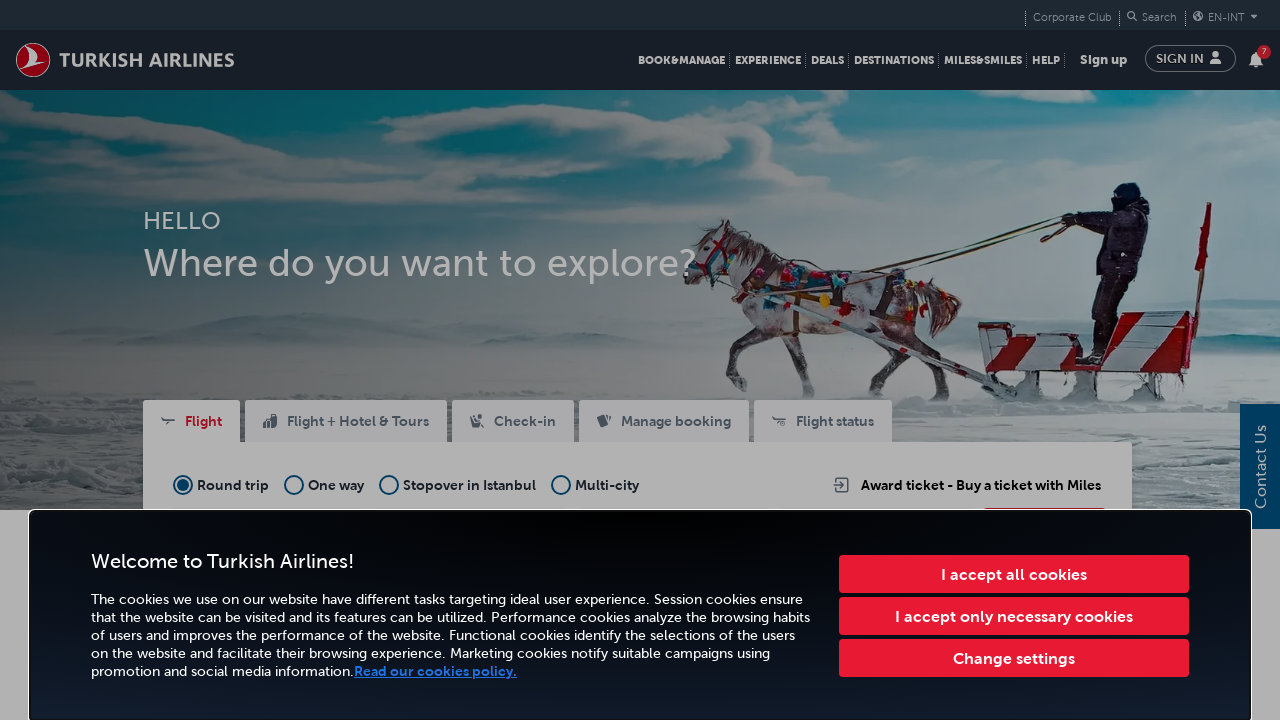

Departure airport input field loaded successfully
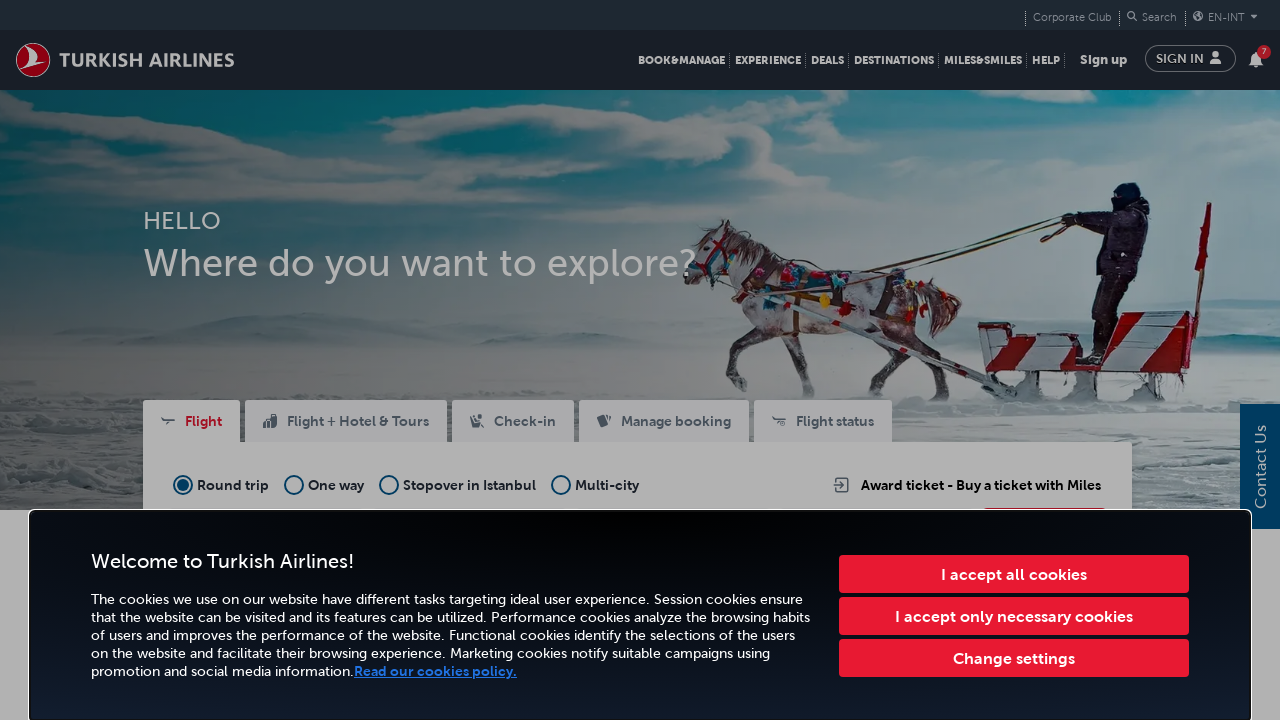

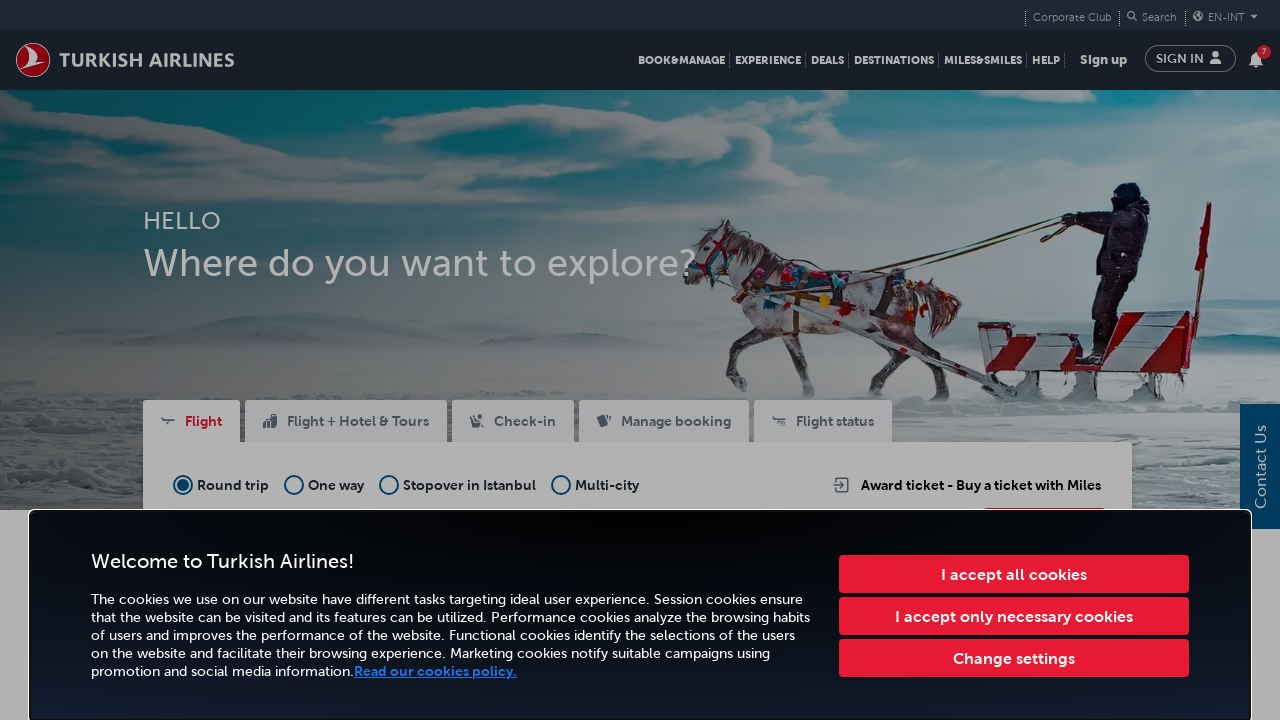